Tests adding a new todo item to a sample todo application by entering text in the input field and submitting it, then verifying the item was added

Starting URL: https://lambdatest.github.io/sample-todo-app/

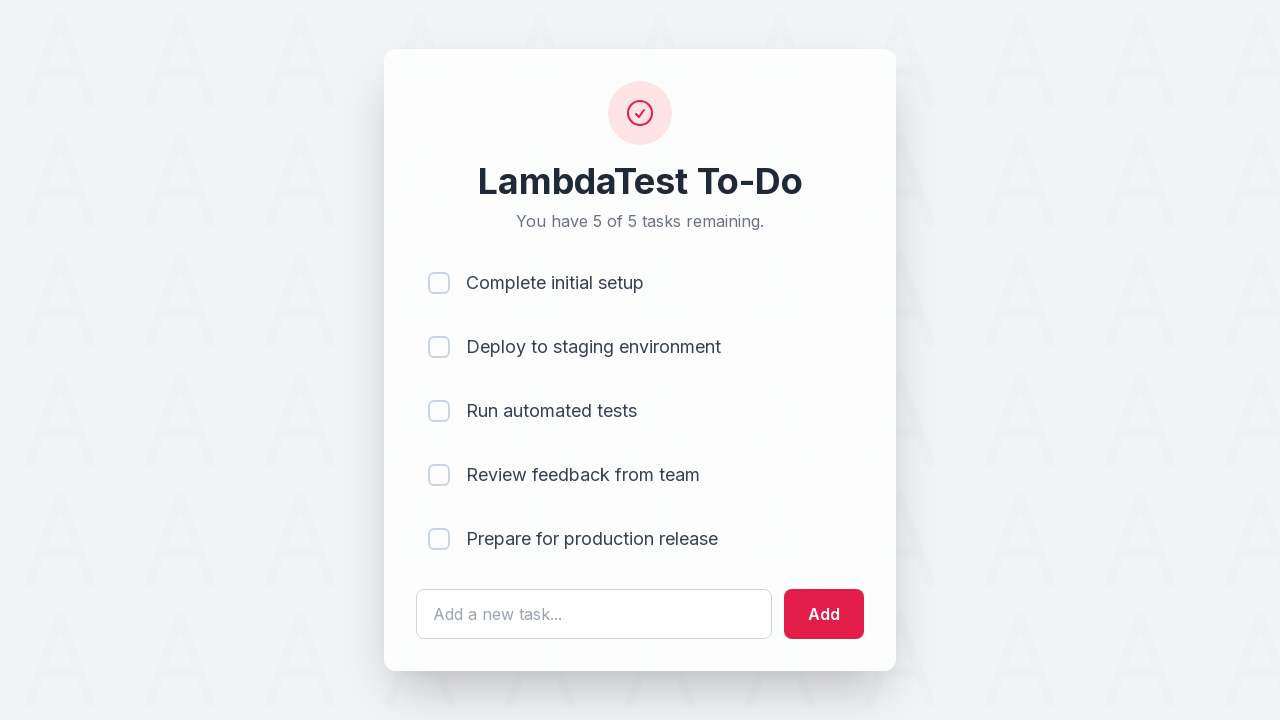

Filled todo input field with 'Seventh Item' on #sampletodotext
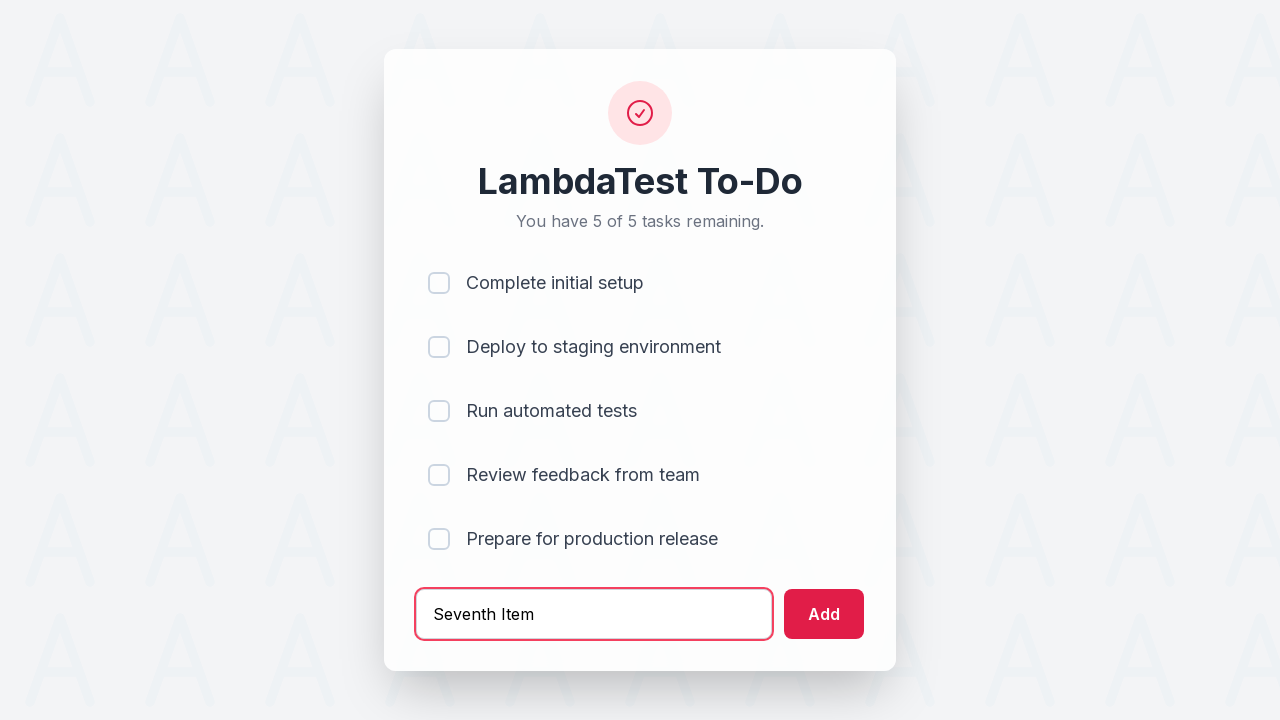

Pressed Enter to submit the todo item on #sampletodotext
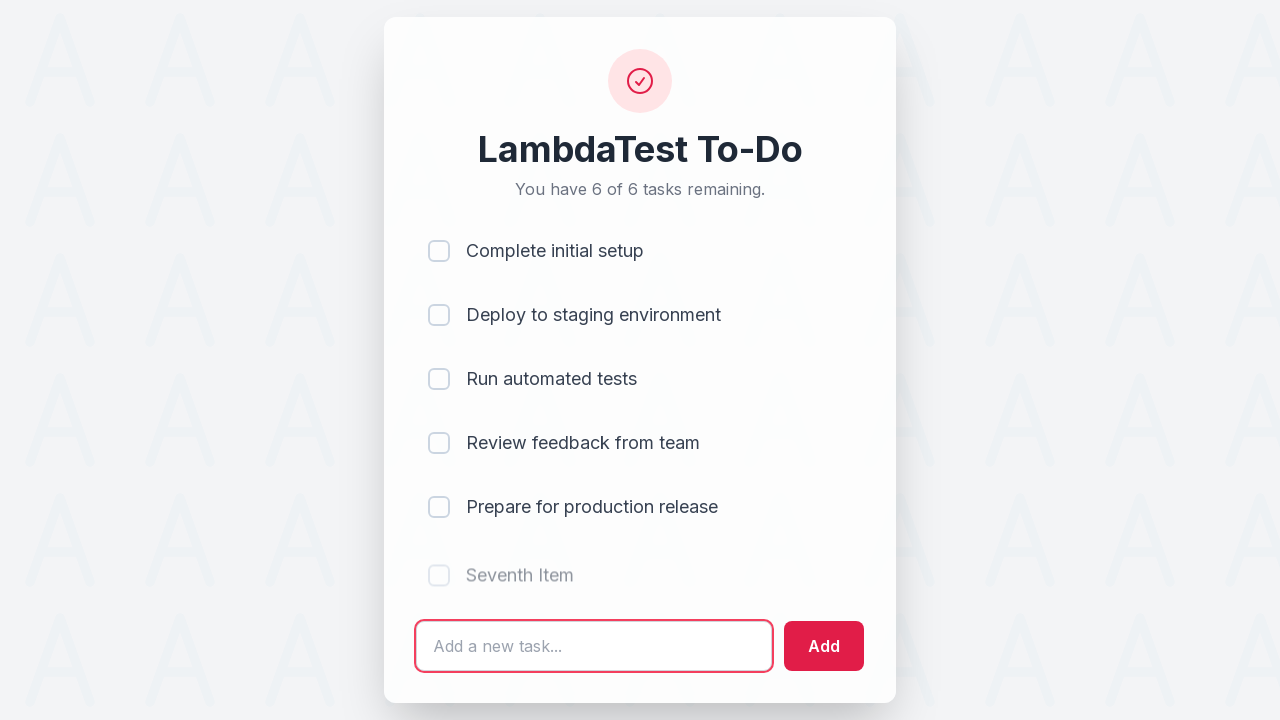

Verified new todo item was added to the list
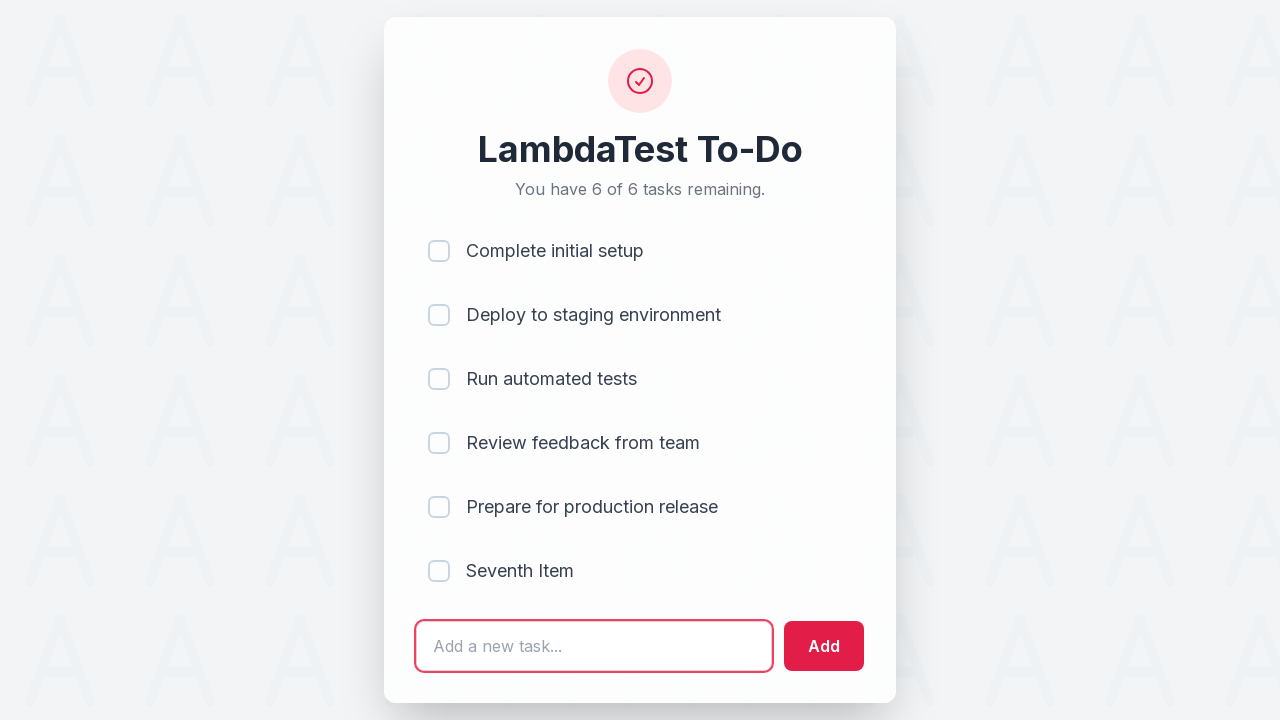

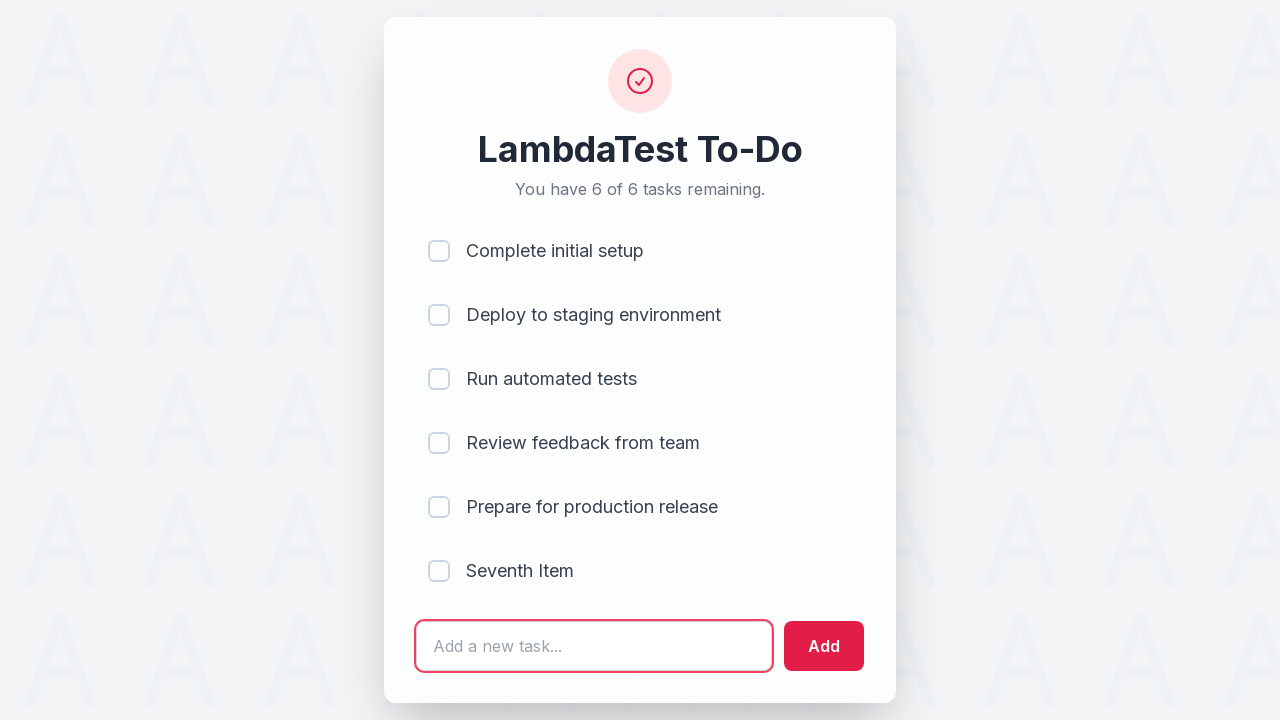